Tests dropdown selection by selecting a birth date (year 2000, January, day 10) using different selection methods (by index, by value, by visible text)

Starting URL: https://testcenter.techproeducation.com/index.php?page=dropdown

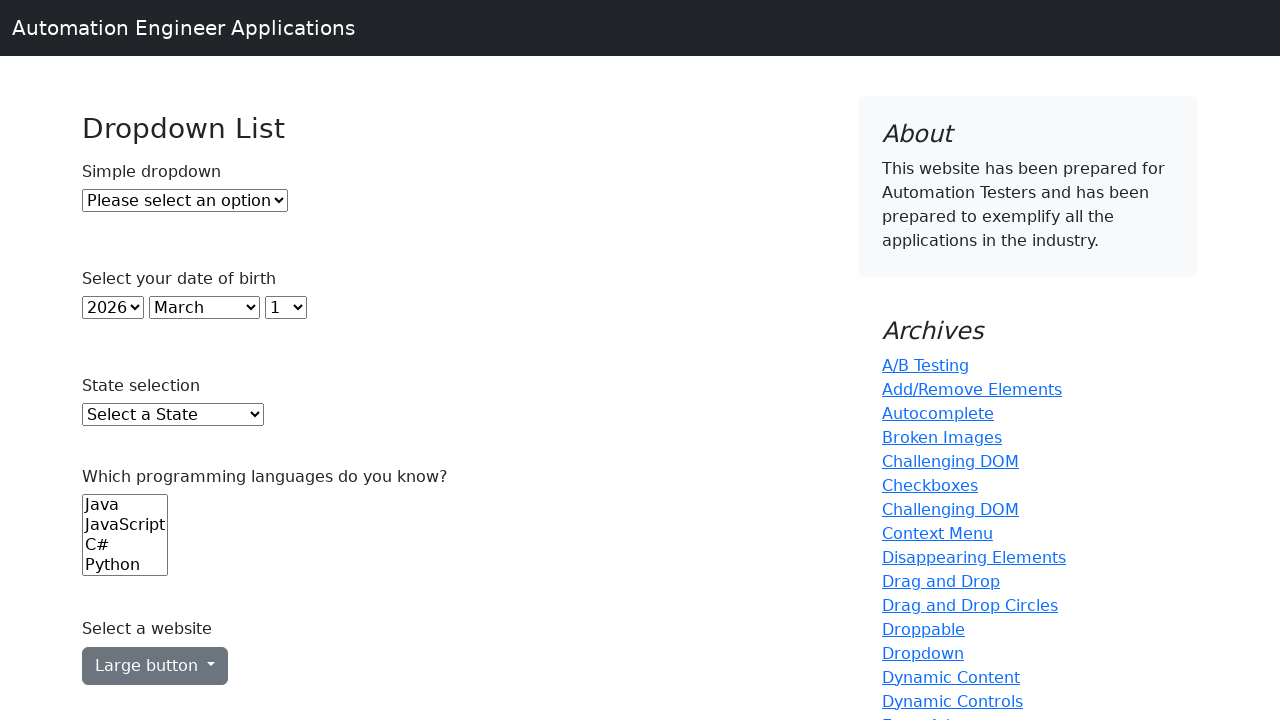

Selected year 2000 by index 22 from year dropdown on #year
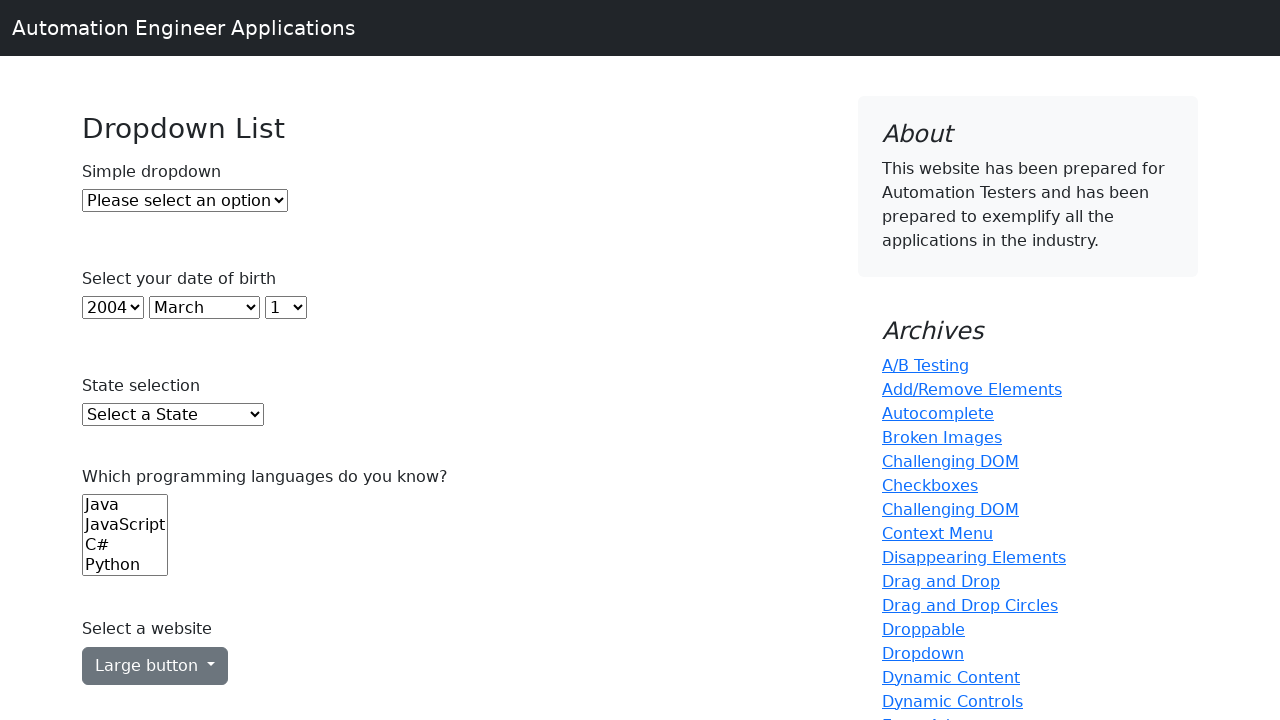

Selected January by value '0' from month dropdown on #month
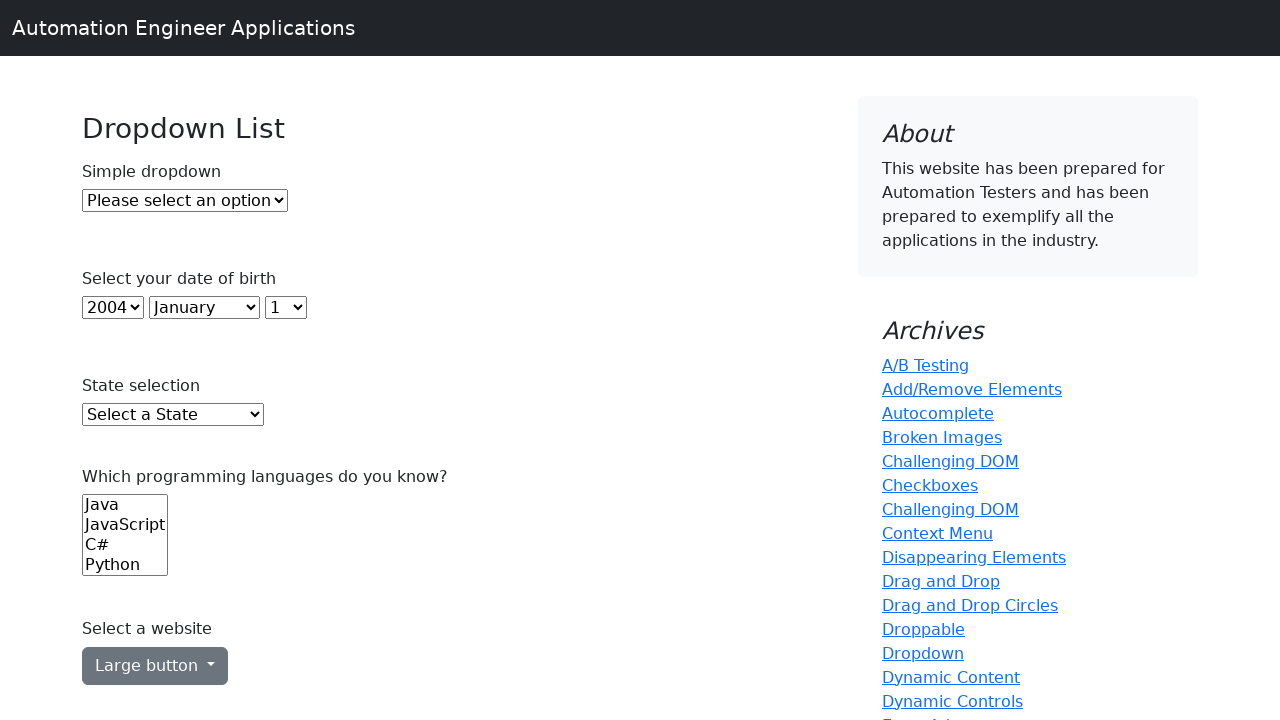

Selected day 10 by visible text from day dropdown on #day
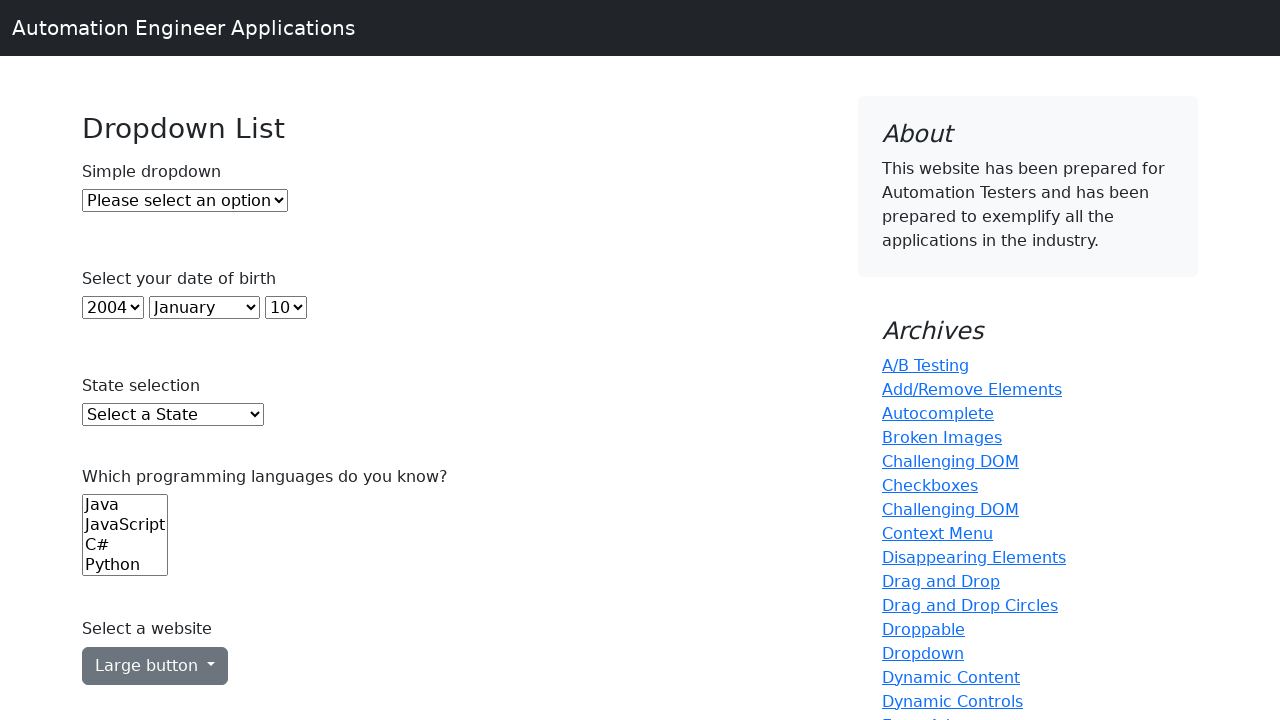

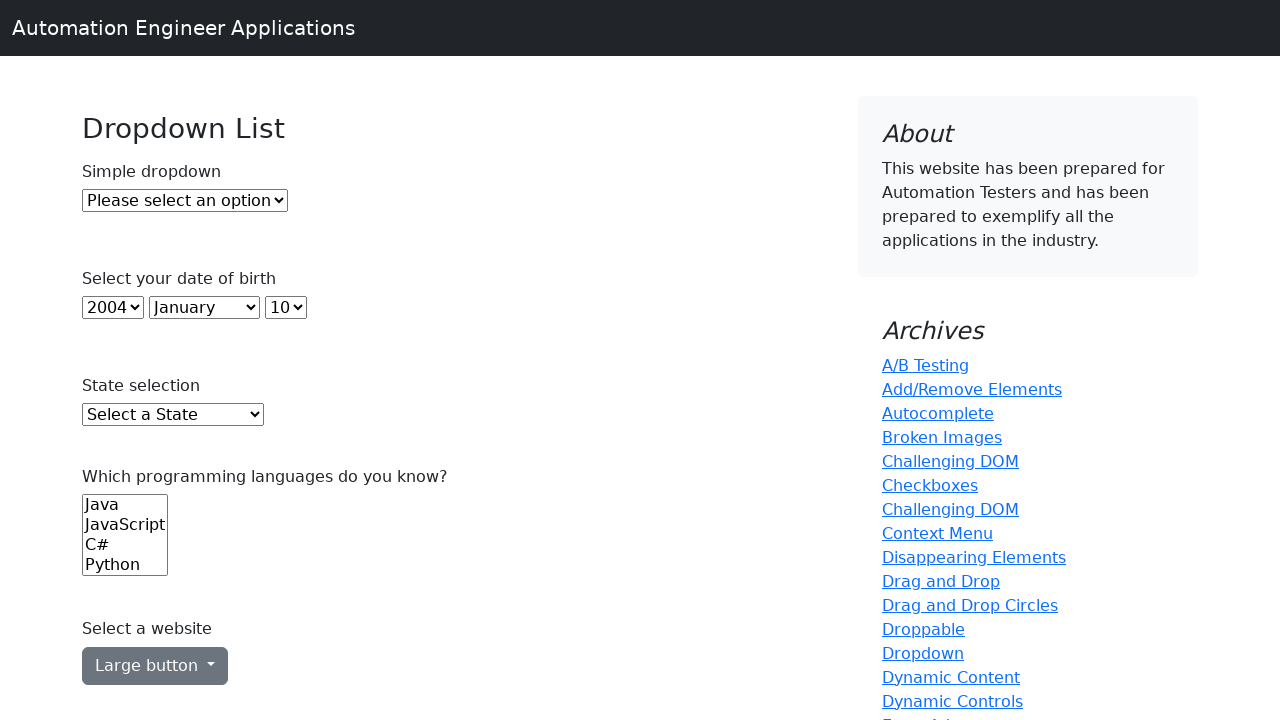